Navigates to a Department of Energy annual report page and clicks an "OK" button, likely to dismiss an initial dialog or acknowledgment

Starting URL: https://ctsedwweb.ee.doe.gov/Annual/Report/report.aspx

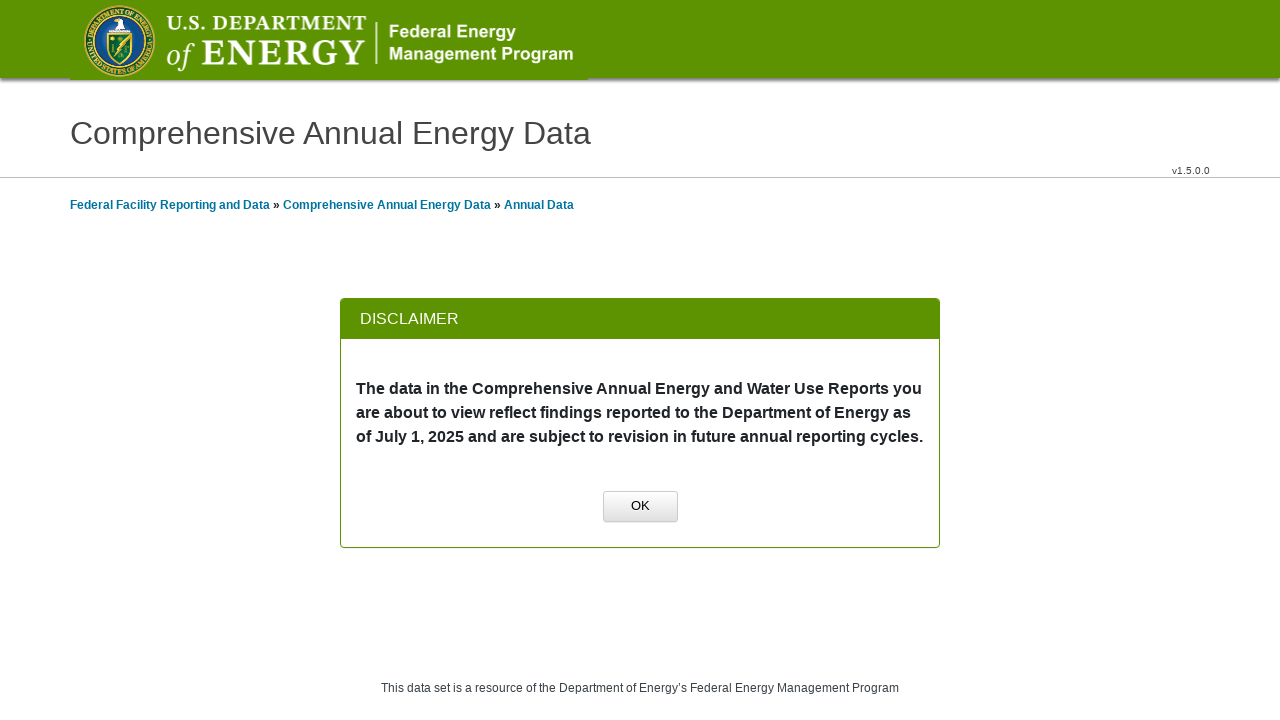

Navigated to Department of Energy annual report page
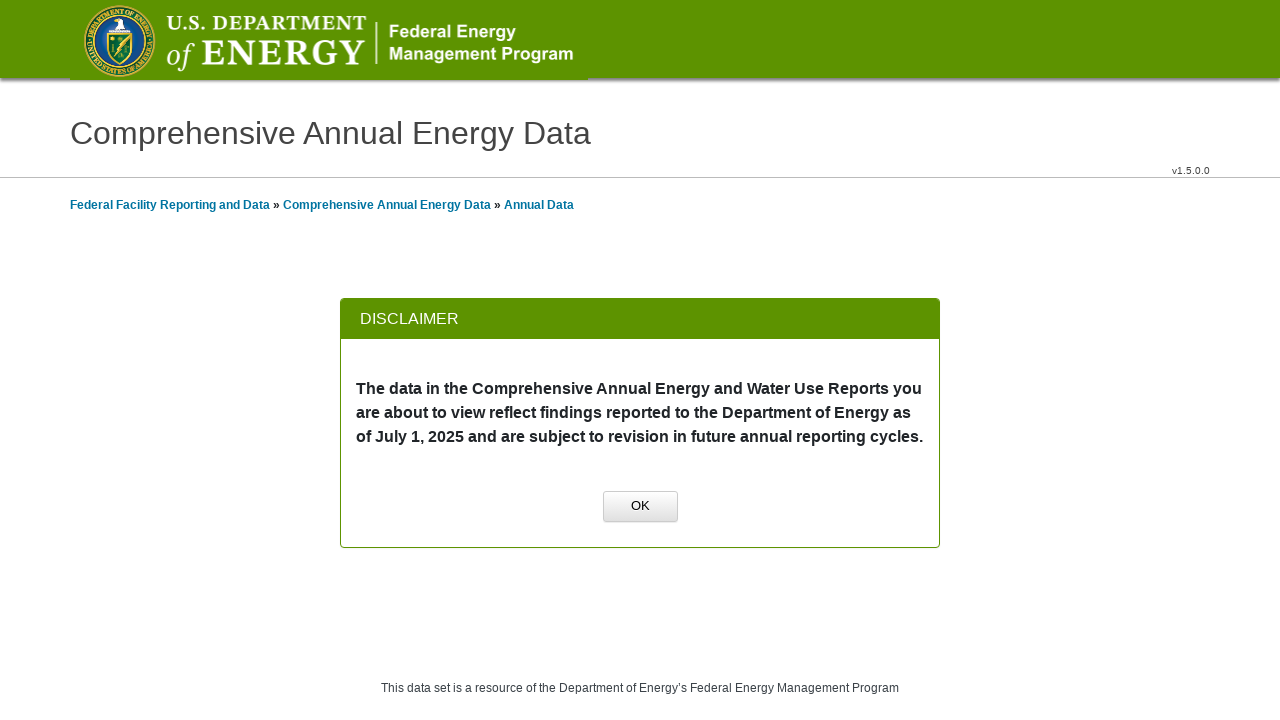

Clicked OK button to dismiss initial dialog at (640, 507) on xpath=//a[normalize-space()='OK']
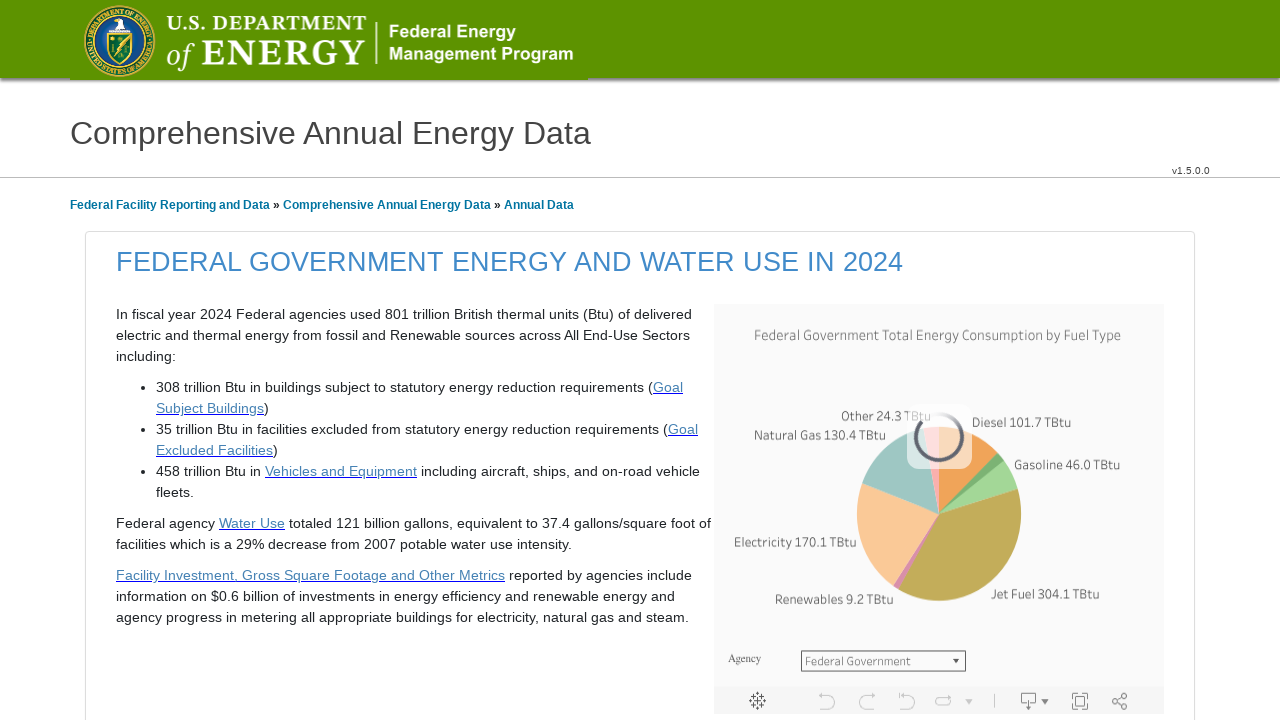

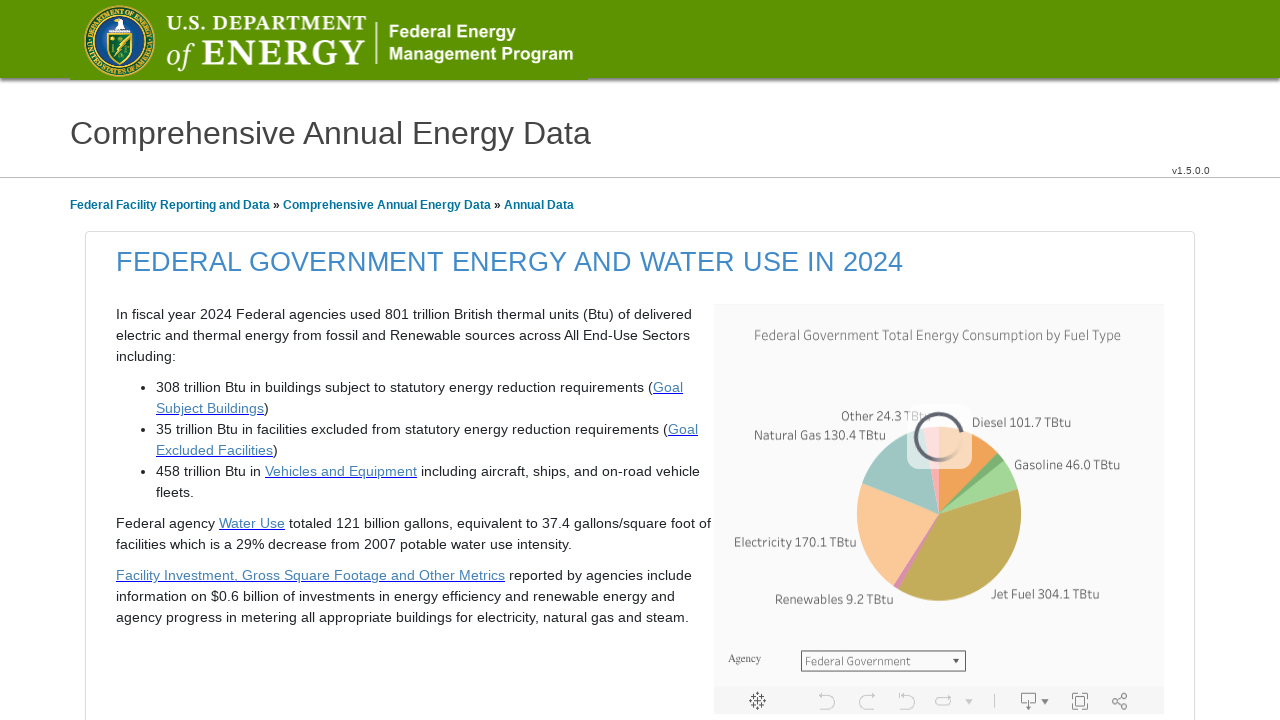